Tests JavaScript prompt dialog by clicking the prompt button, entering text, and accepting the dialog

Starting URL: https://the-internet.herokuapp.com/javascript_alerts

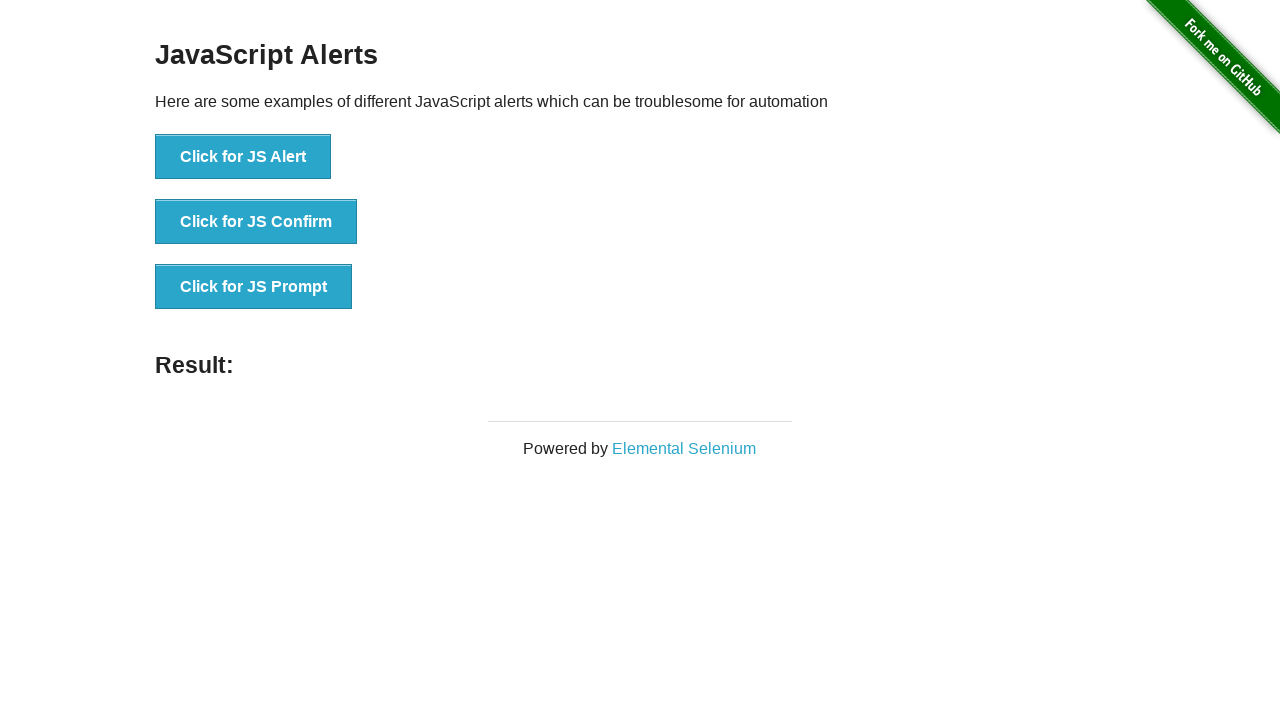

Set up dialog handler to accept prompt with 'Hello World'
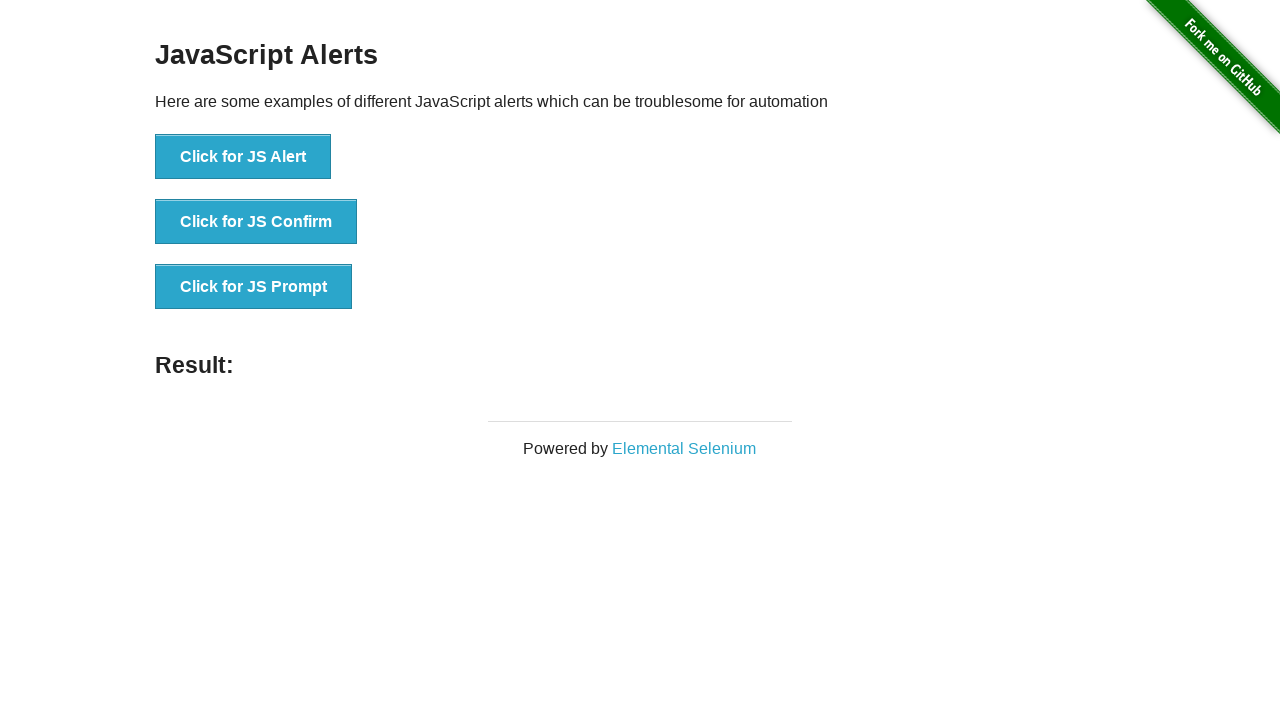

Clicked prompt button to trigger JavaScript prompt dialog at (254, 287) on button[onclick='jsPrompt()']
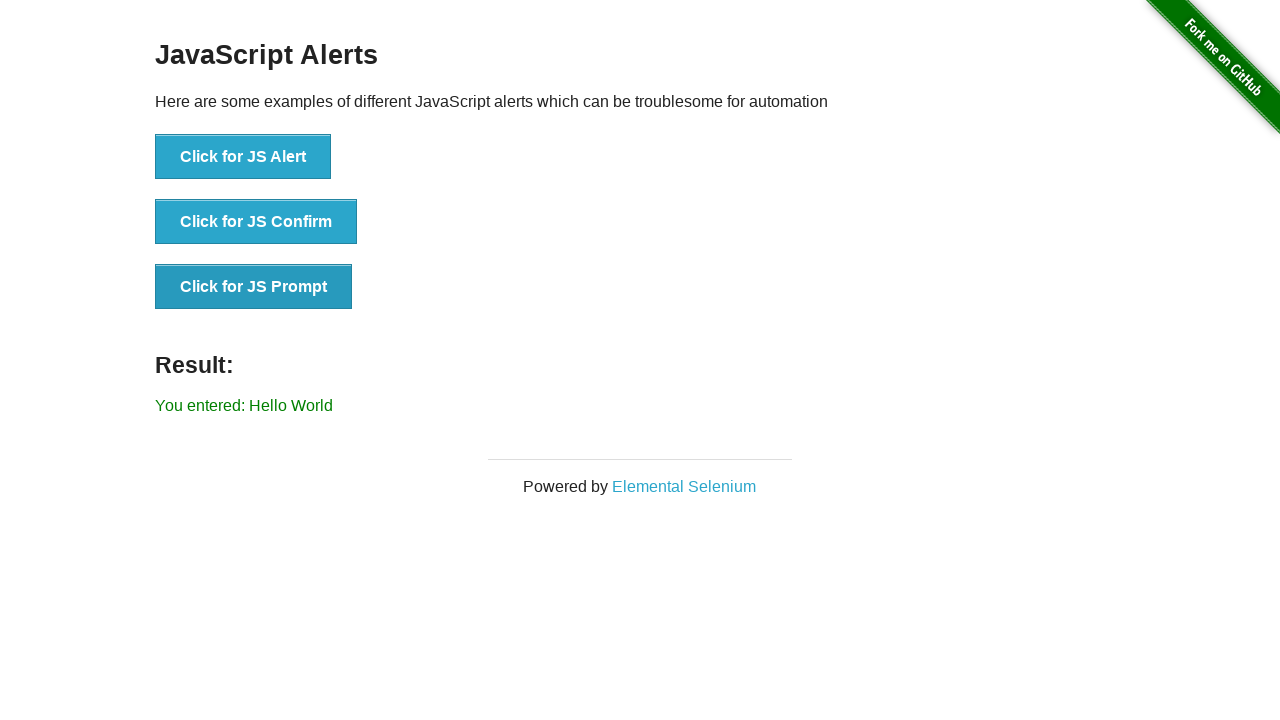

Verified result text displays 'You entered: Hello World'
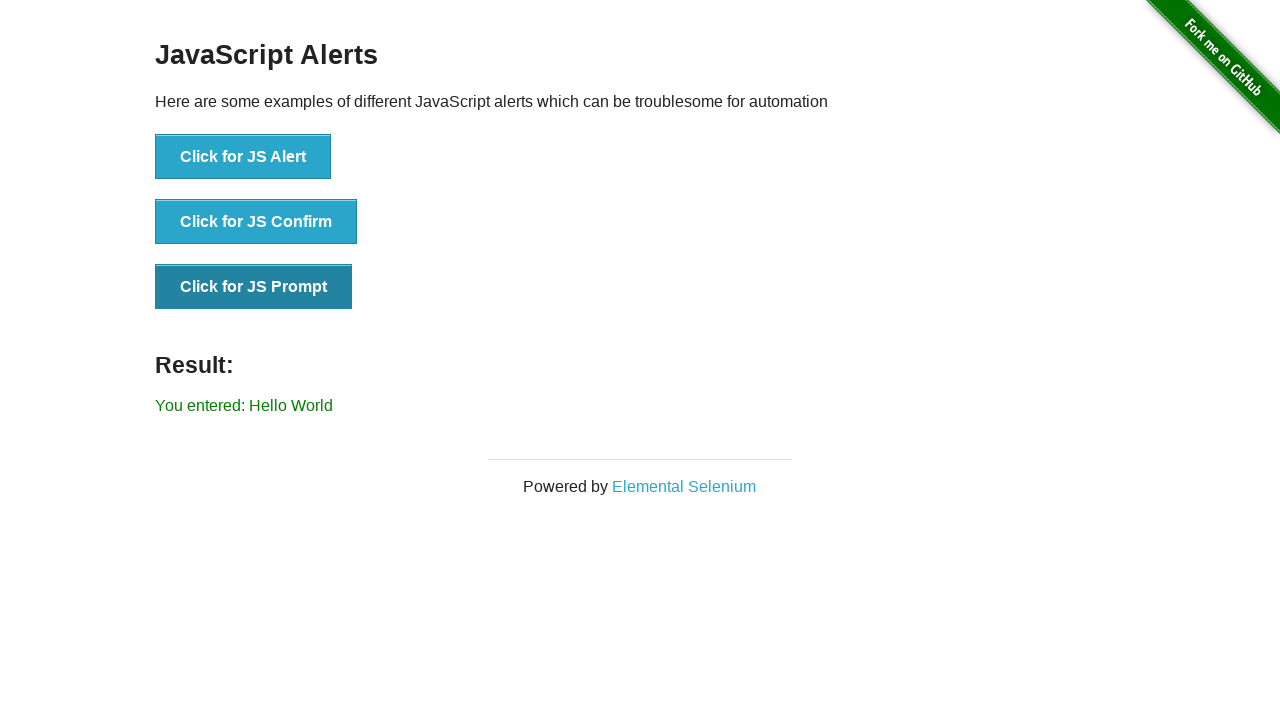

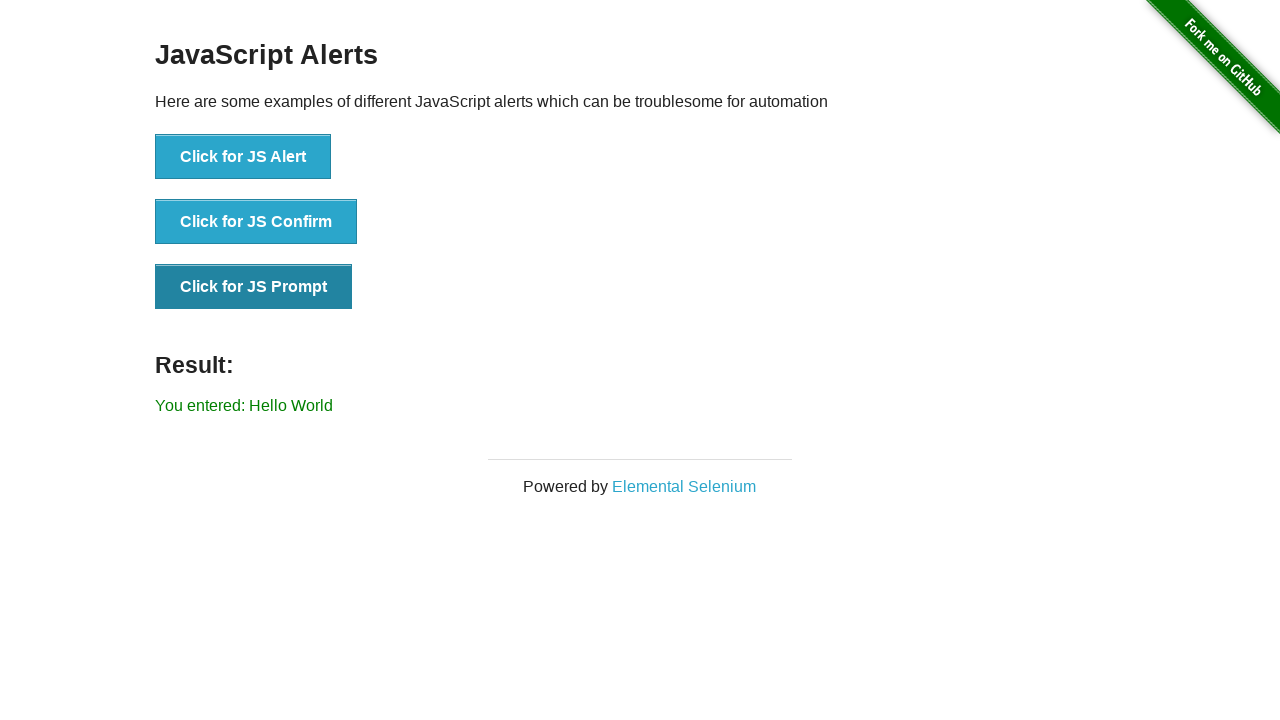